Tests duplicate email error when registering with an existing email address

Starting URL: https://elearning-app-rm1o.vercel.app/

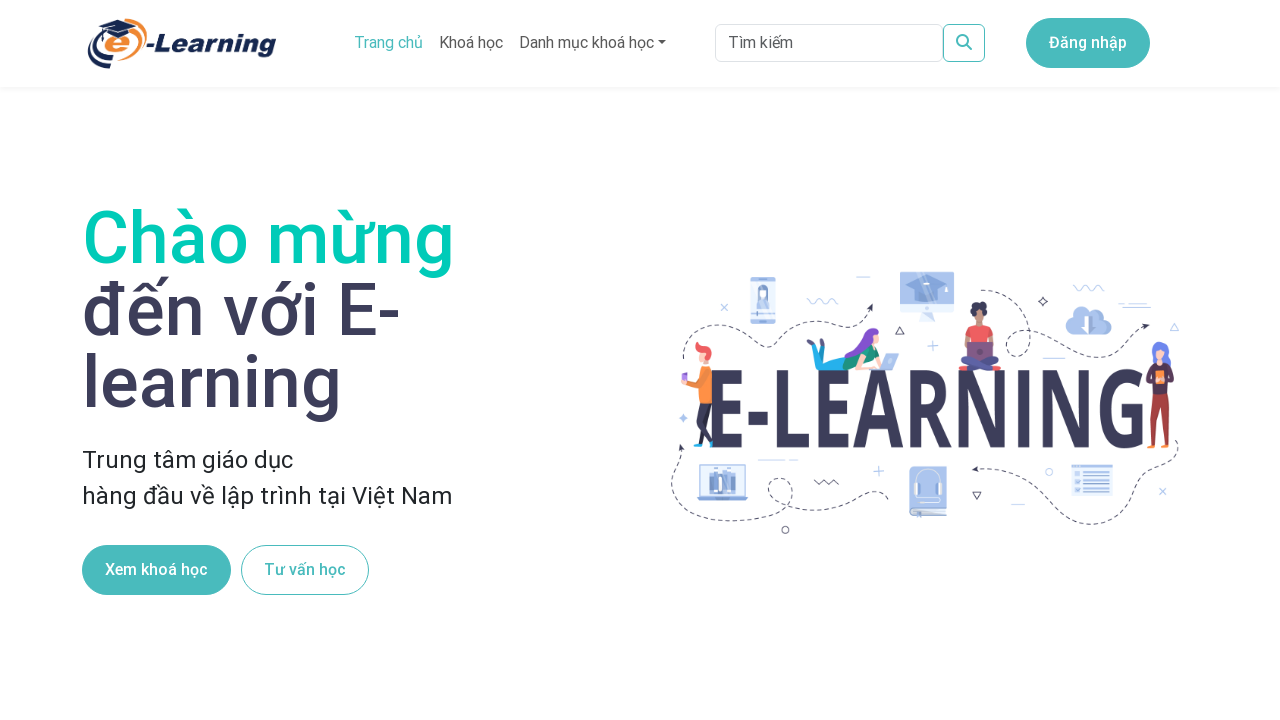

Clicked registration button at (1088, 43) on .button_buttonBg1__E2fve
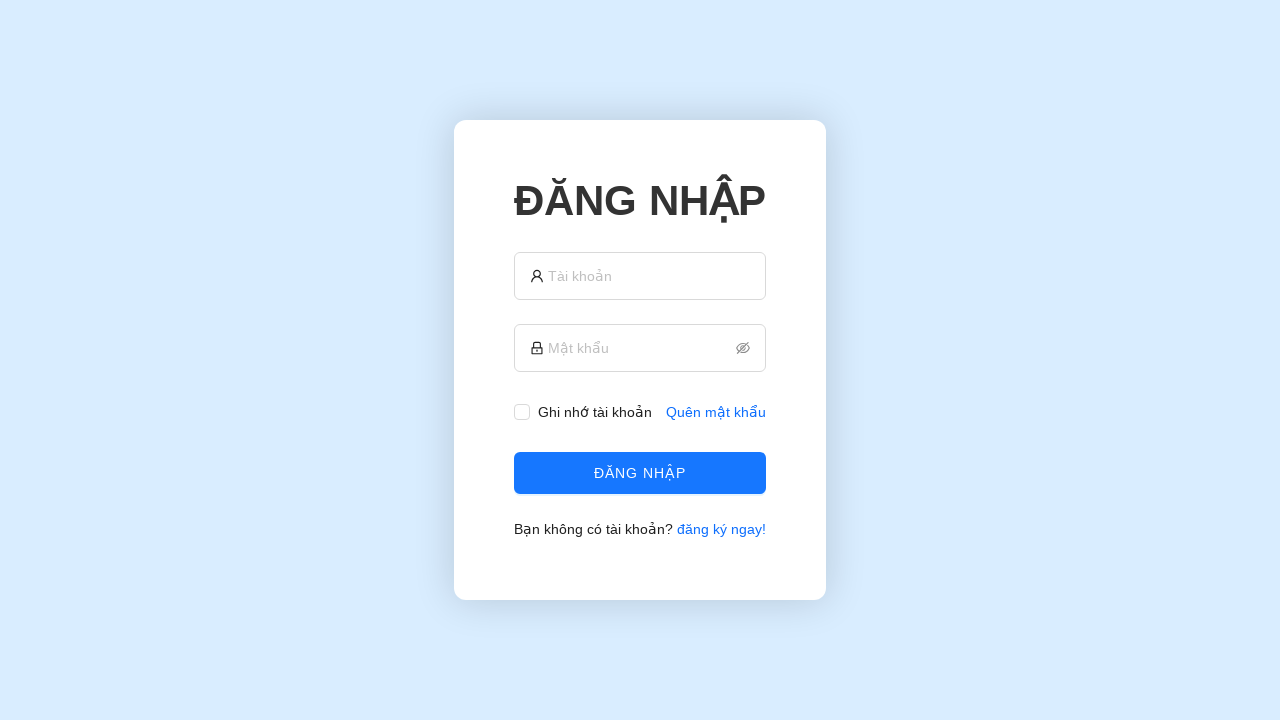

Navigated to registration page
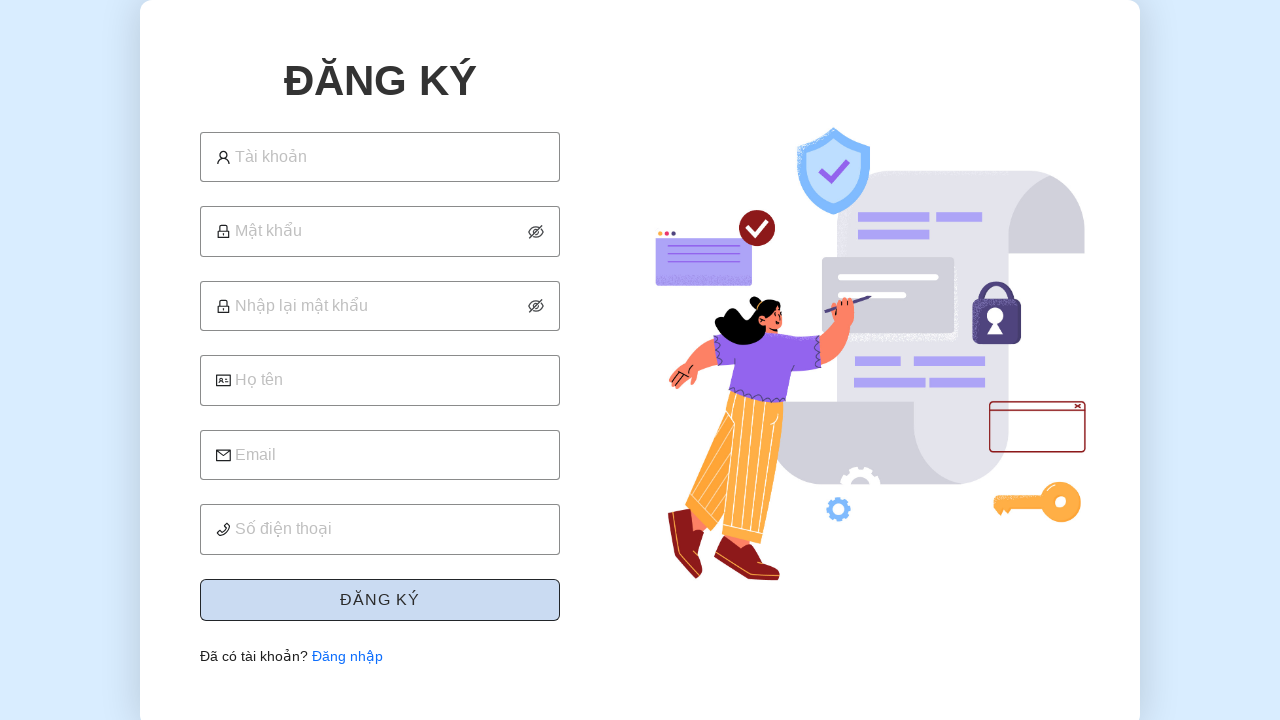

Filled username field with 'newuser789' on #register_taiKhoan
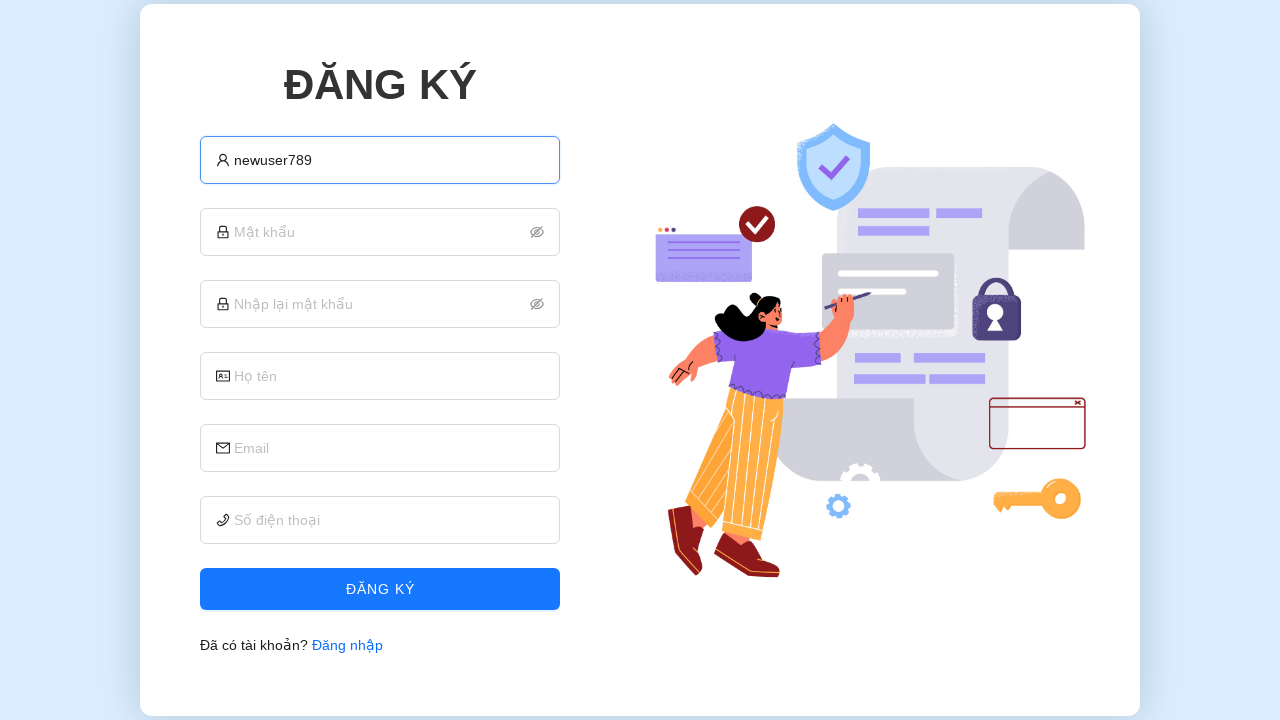

Filled password field with 'password789' on #register_matKhau
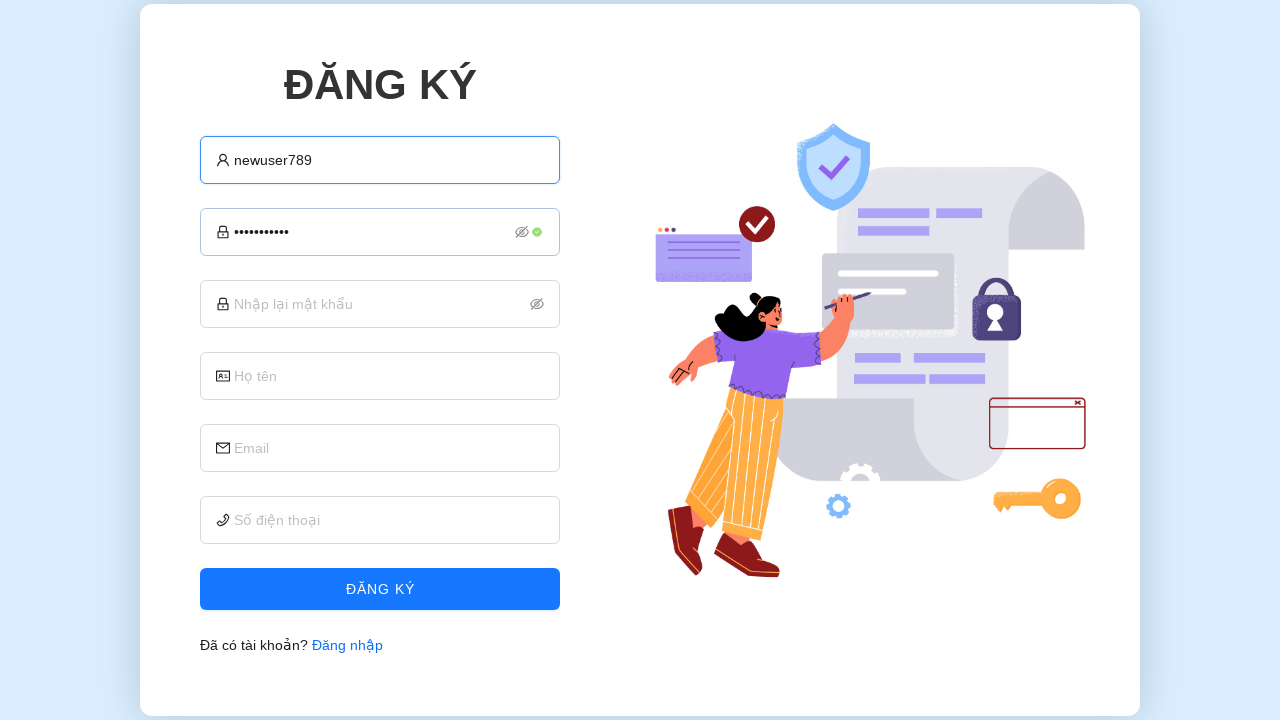

Filled password confirmation field with 'password789' on #register_xacNhanMatKhau
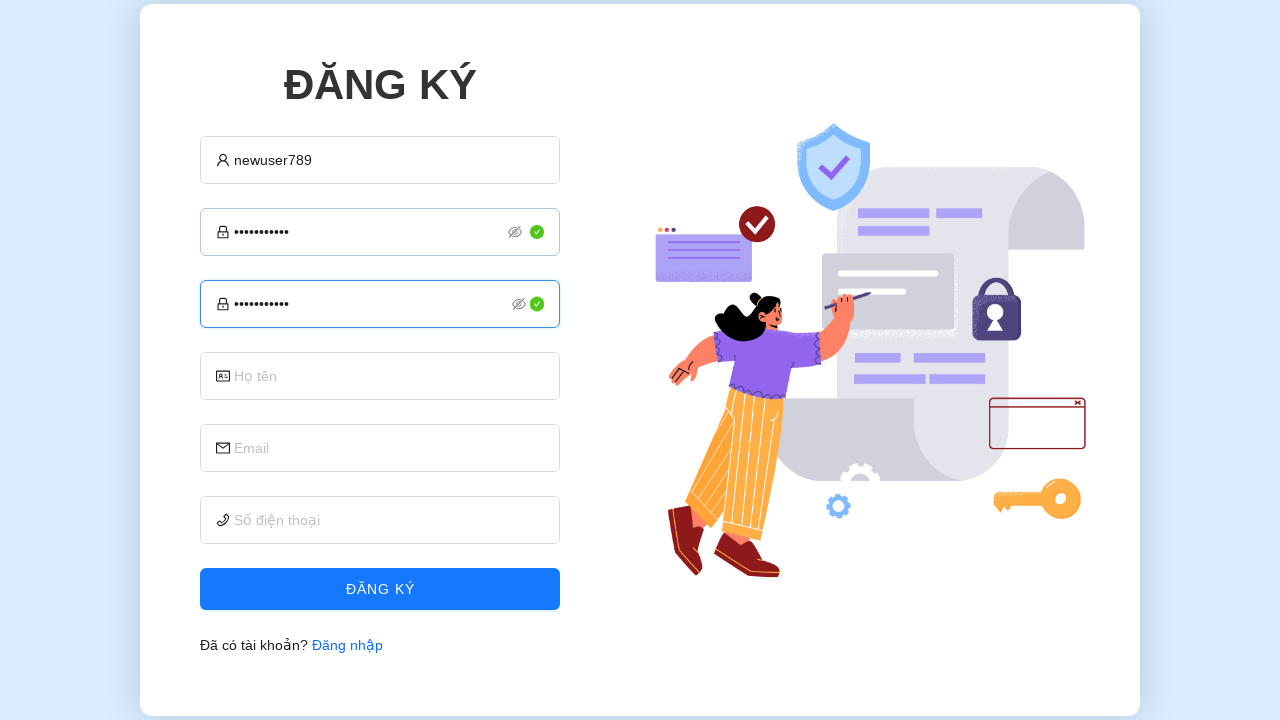

Filled full name field with 'New User Test' on #register_hoTen
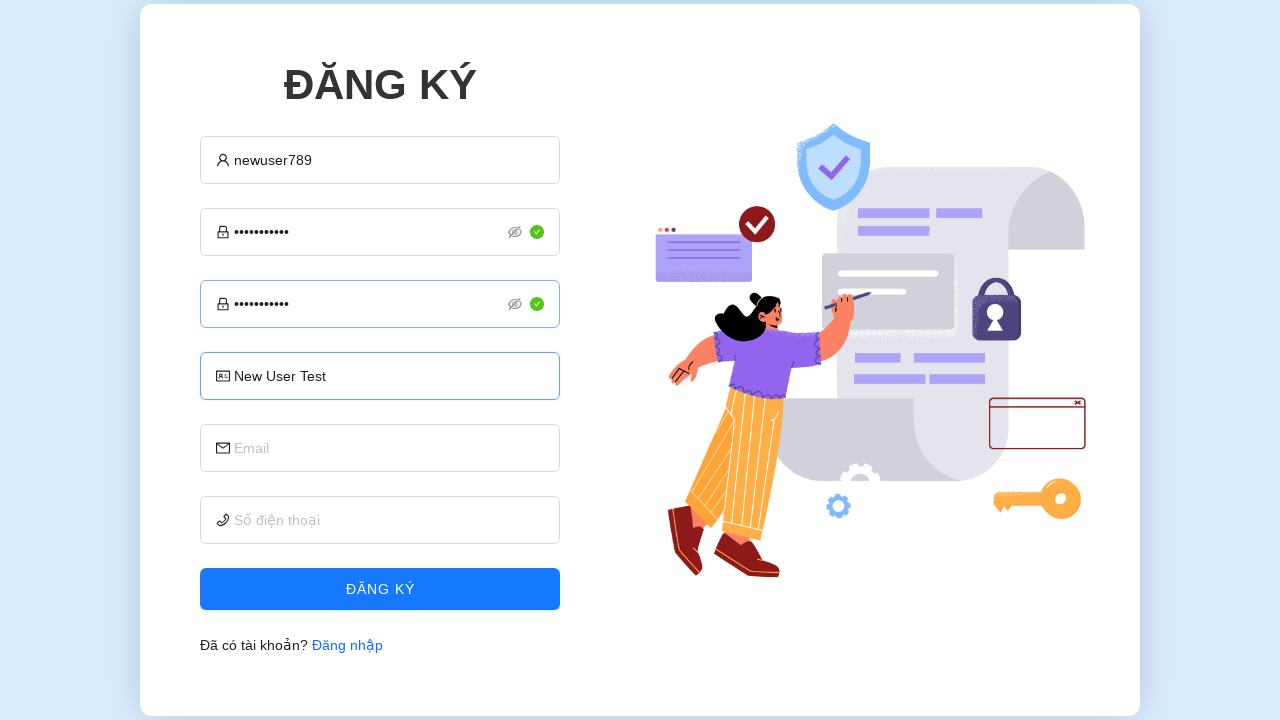

Filled email field with existing email 'existing@example.com' on #register_email
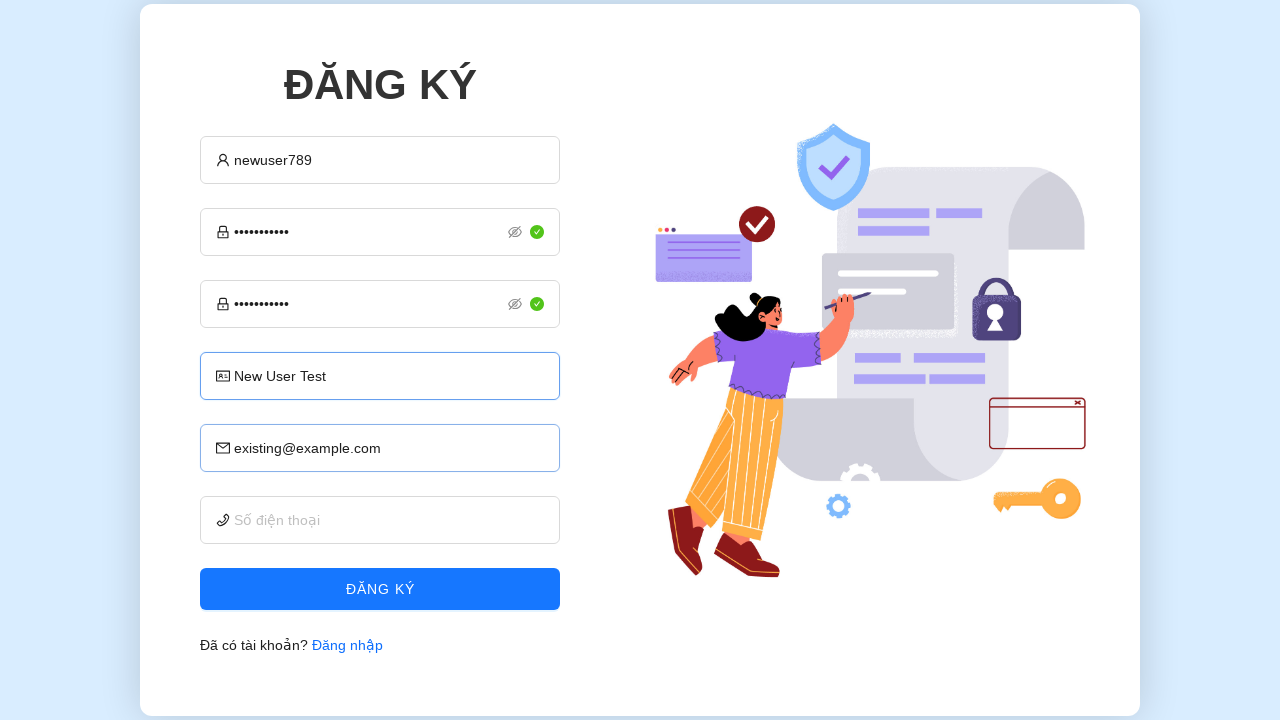

Filled phone number field with '0934567890' on #register_soDT
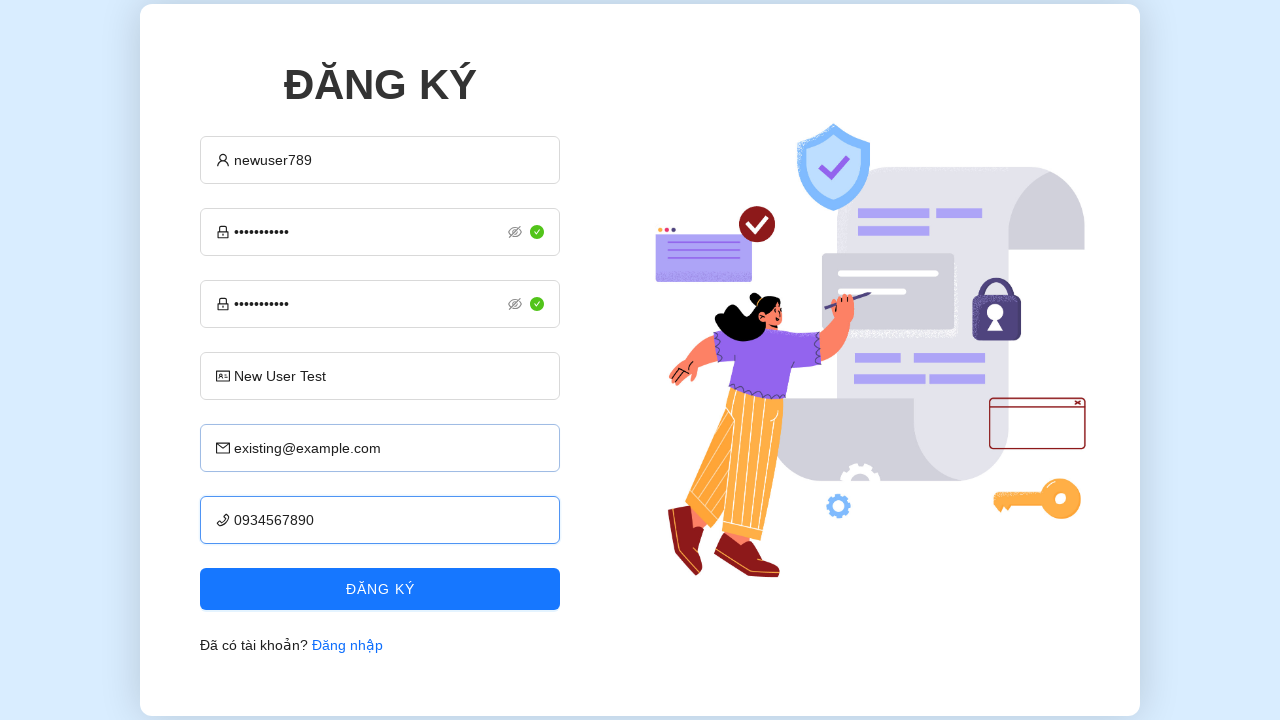

Clicked submit button to register at (380, 589) on .ant-btn
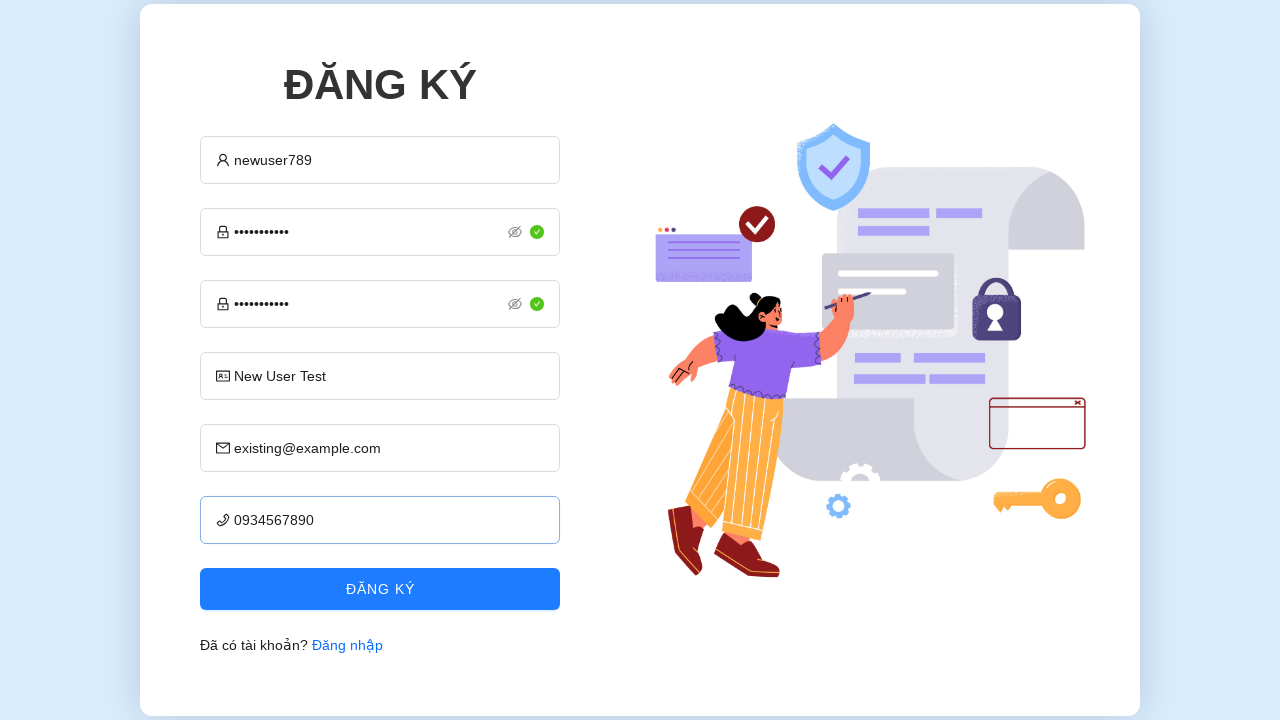

Duplicate email error message appeared
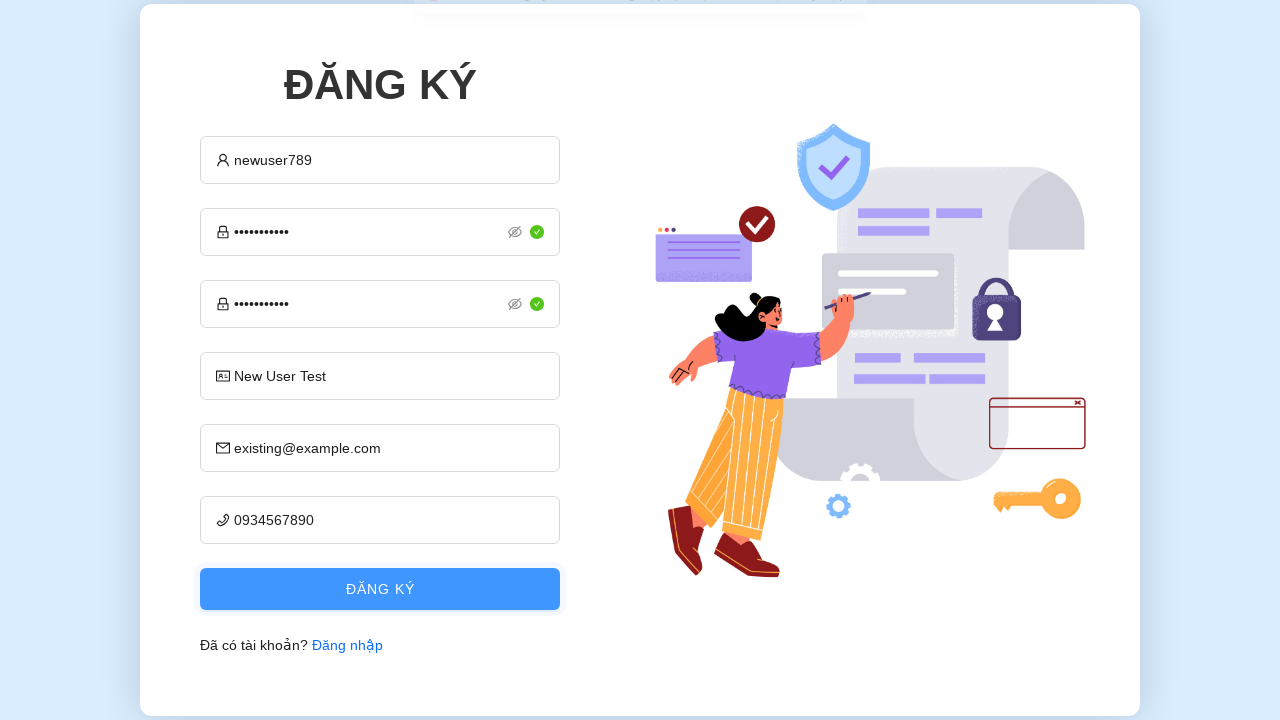

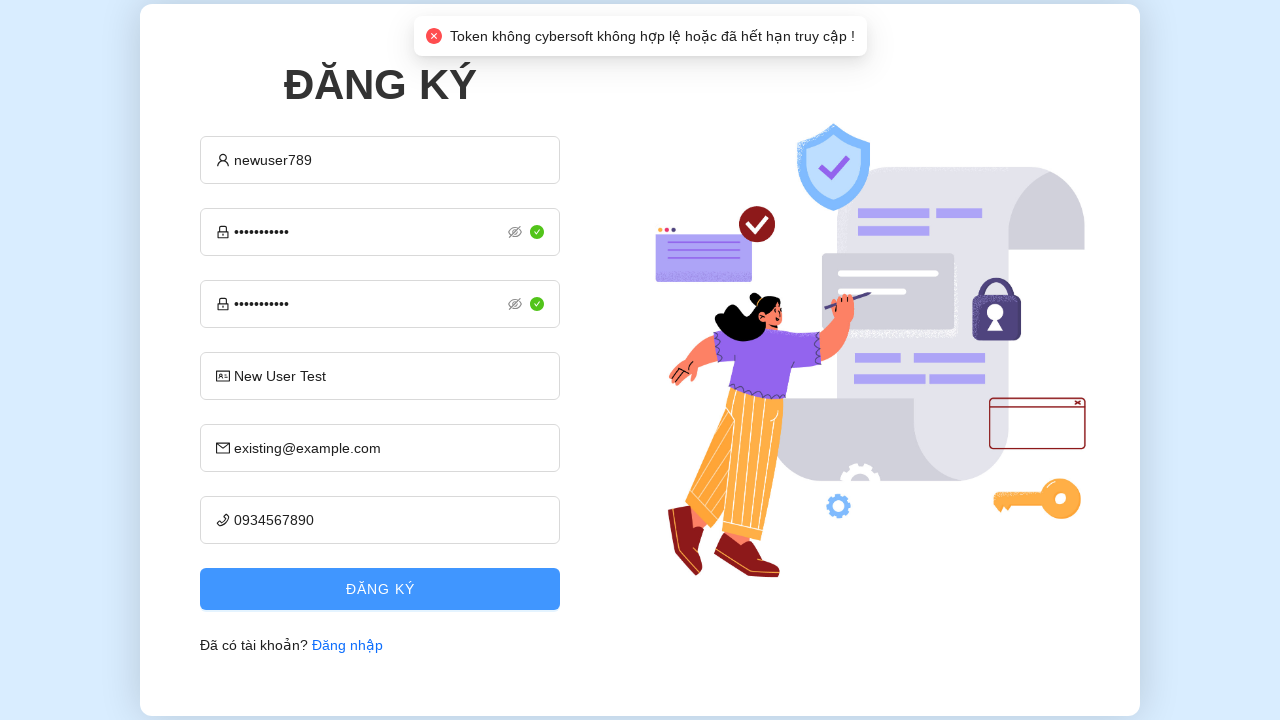